Tests interacting with a basic JavaScript alert by clicking the JS Alert button and accepting the alert

Starting URL: https://the-internet.herokuapp.com/javascript_alerts

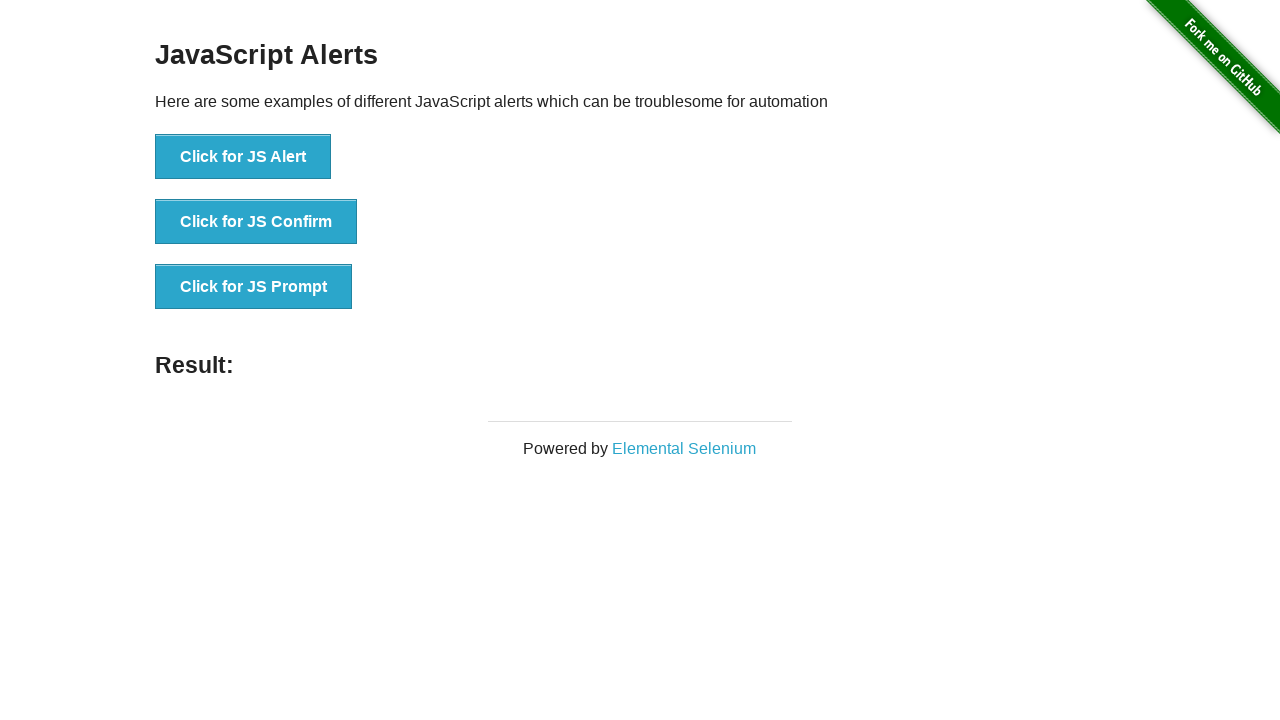

Set up dialog handler to automatically accept alerts
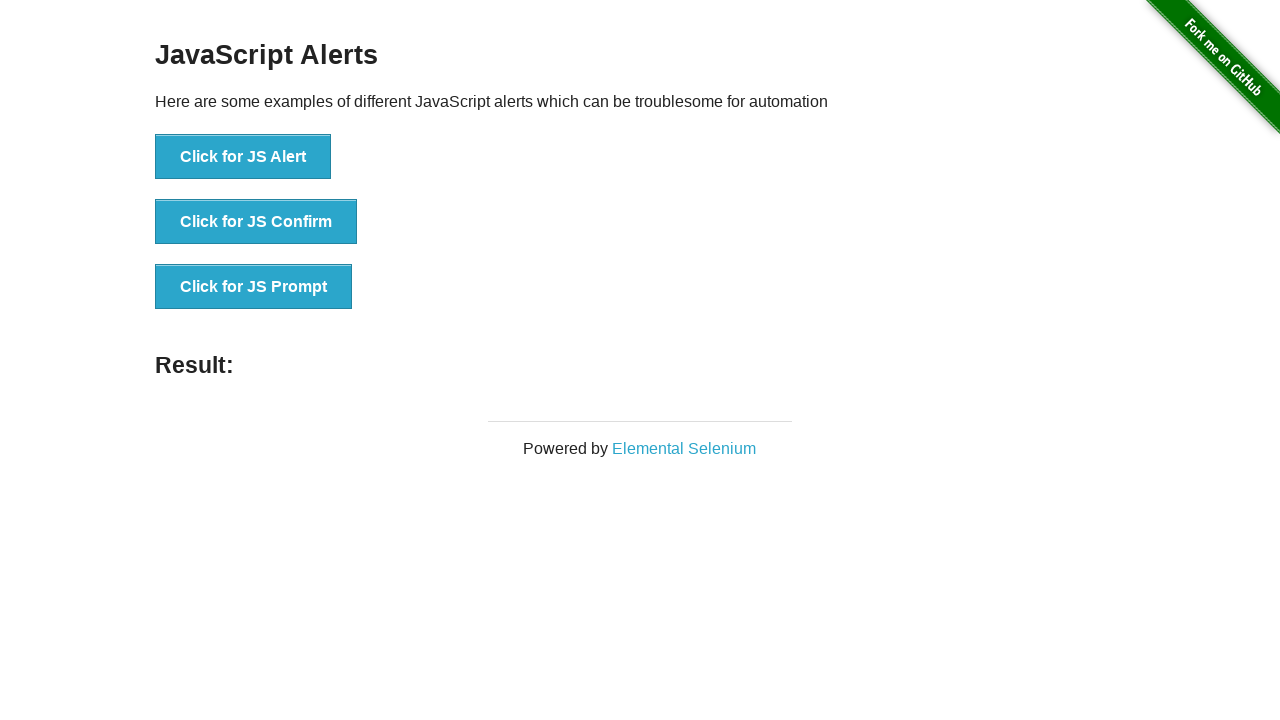

Clicked the JS Alert button at (243, 157) on button:has-text('Click for JS Alert')
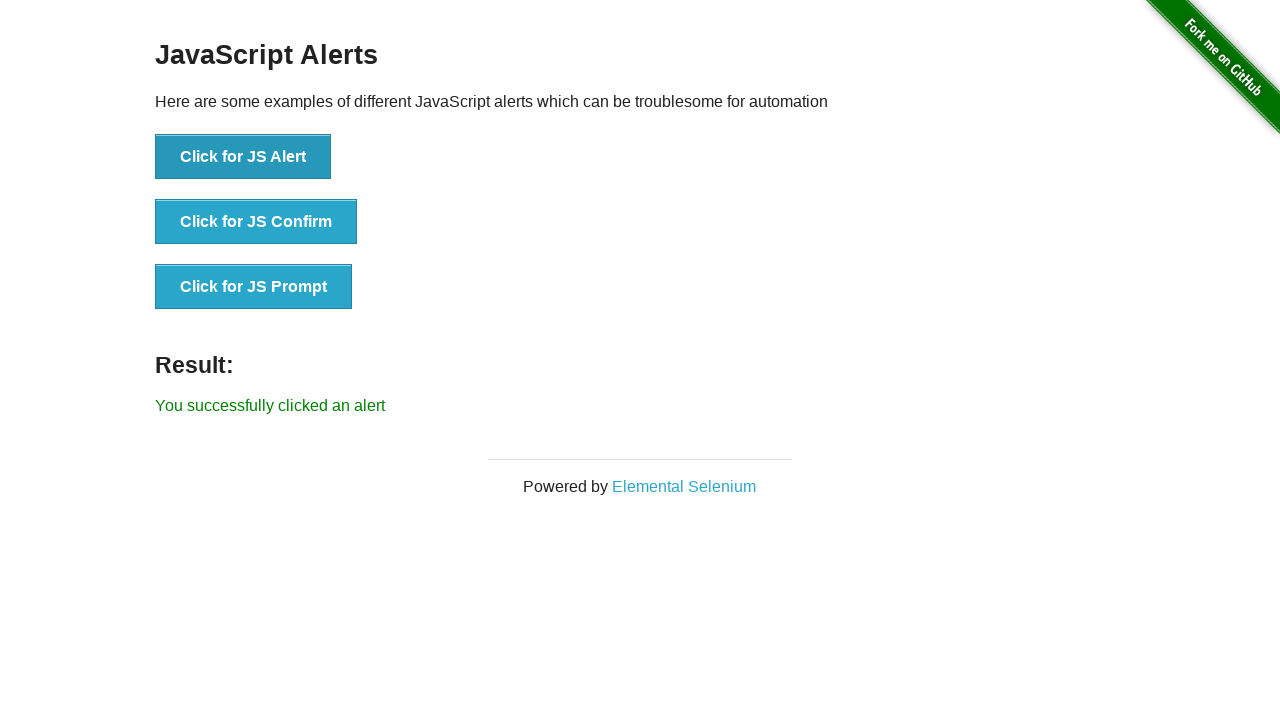

Verified that the alert was successfully accepted and result message appeared
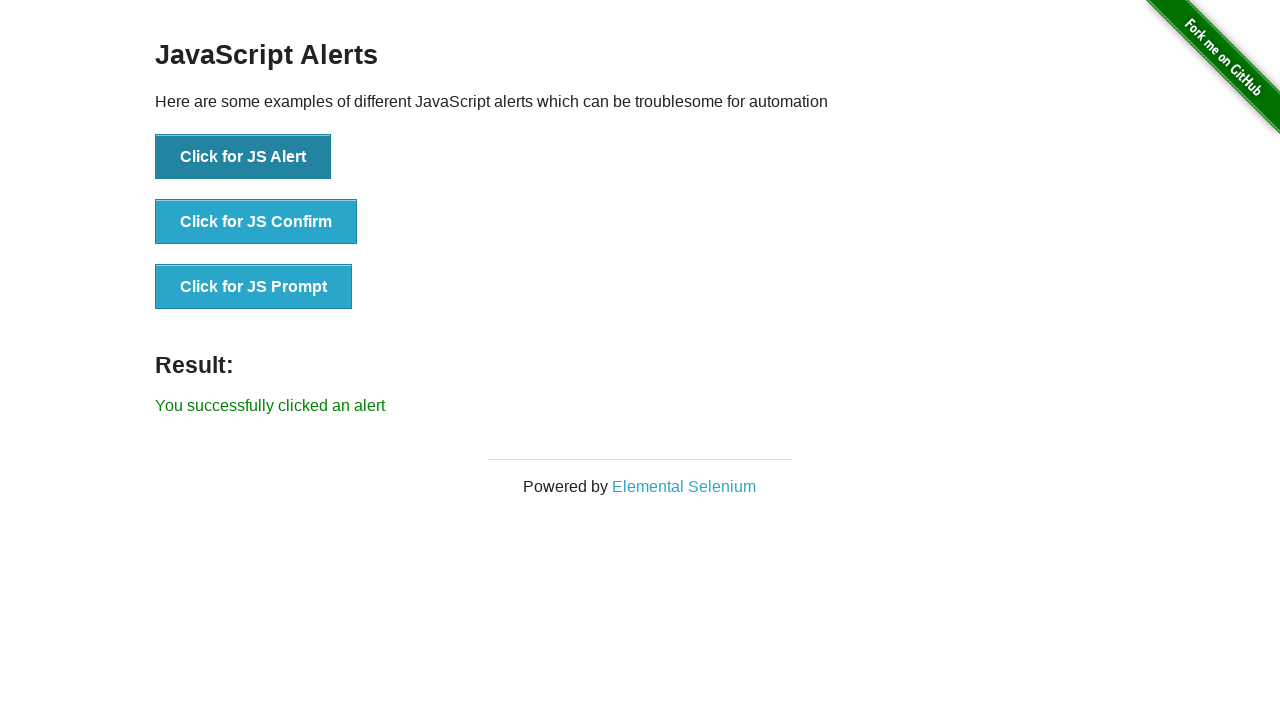

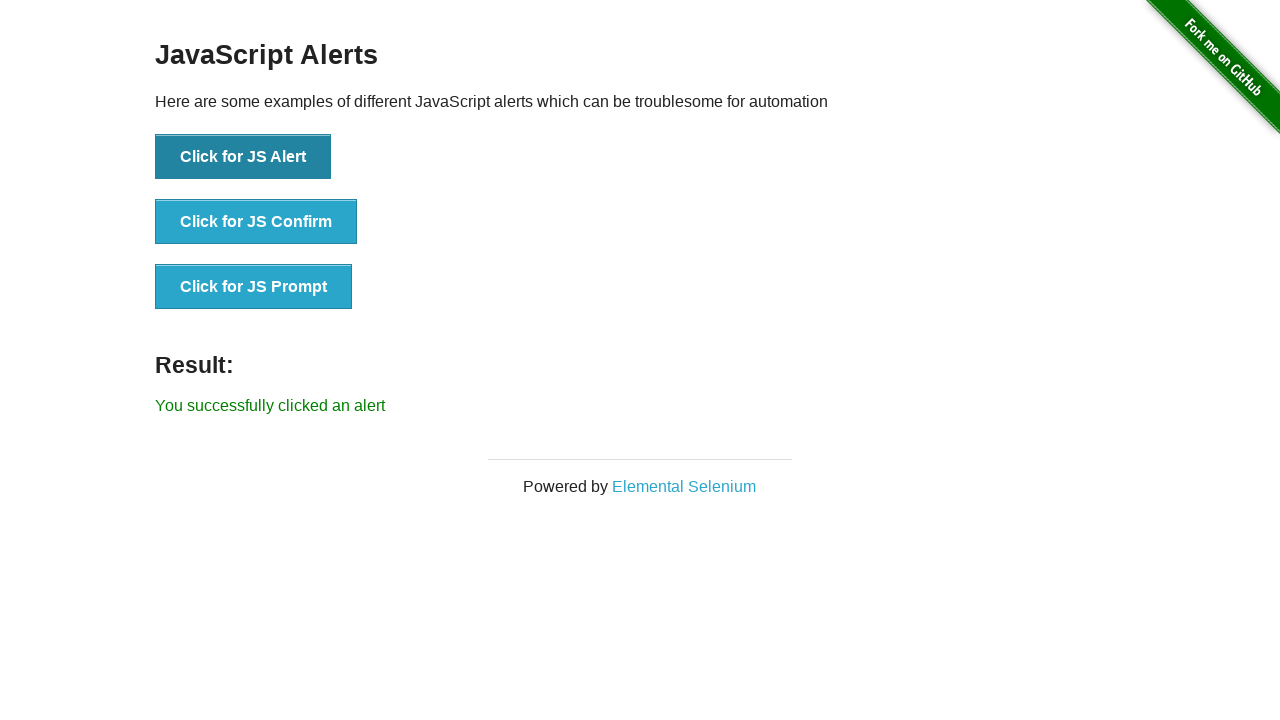